Tests dropdown selection, radio button clicks, checkbox interactions, and attribute verification on a practice form page

Starting URL: https://rahulshettyacademy.com/loginpagePractise/

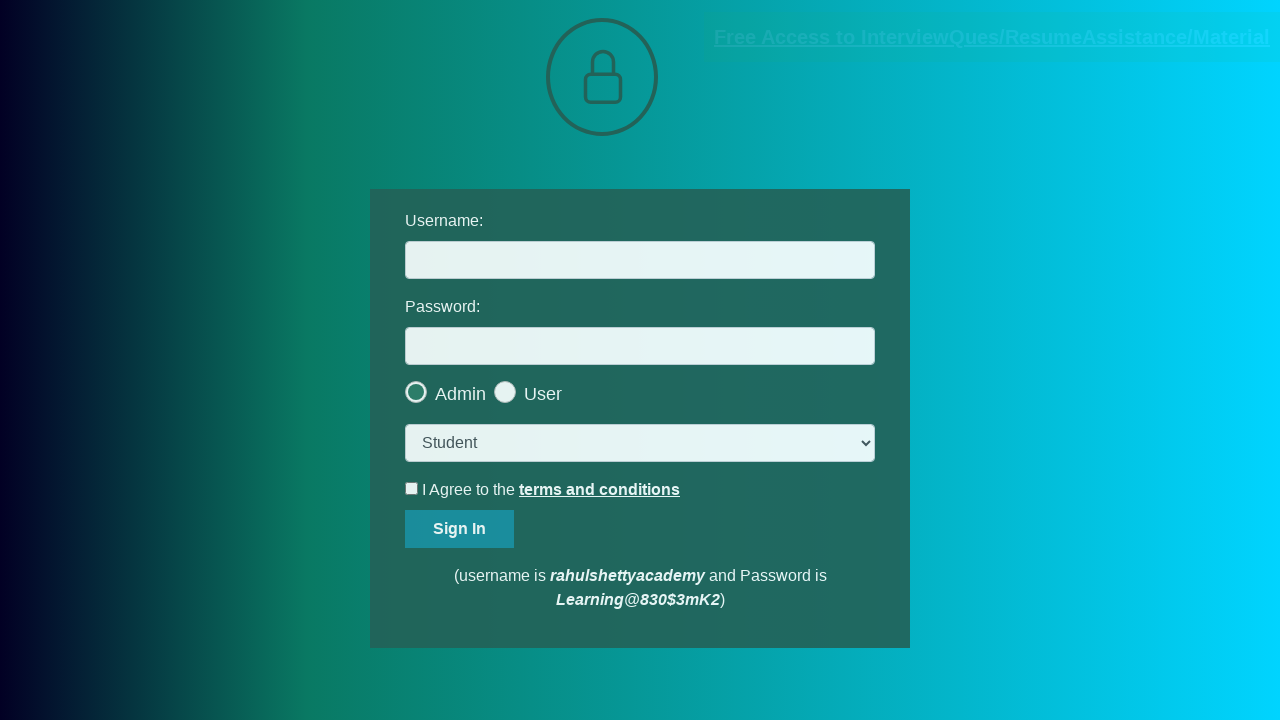

Selected 'consult' option from dropdown on select.form-control
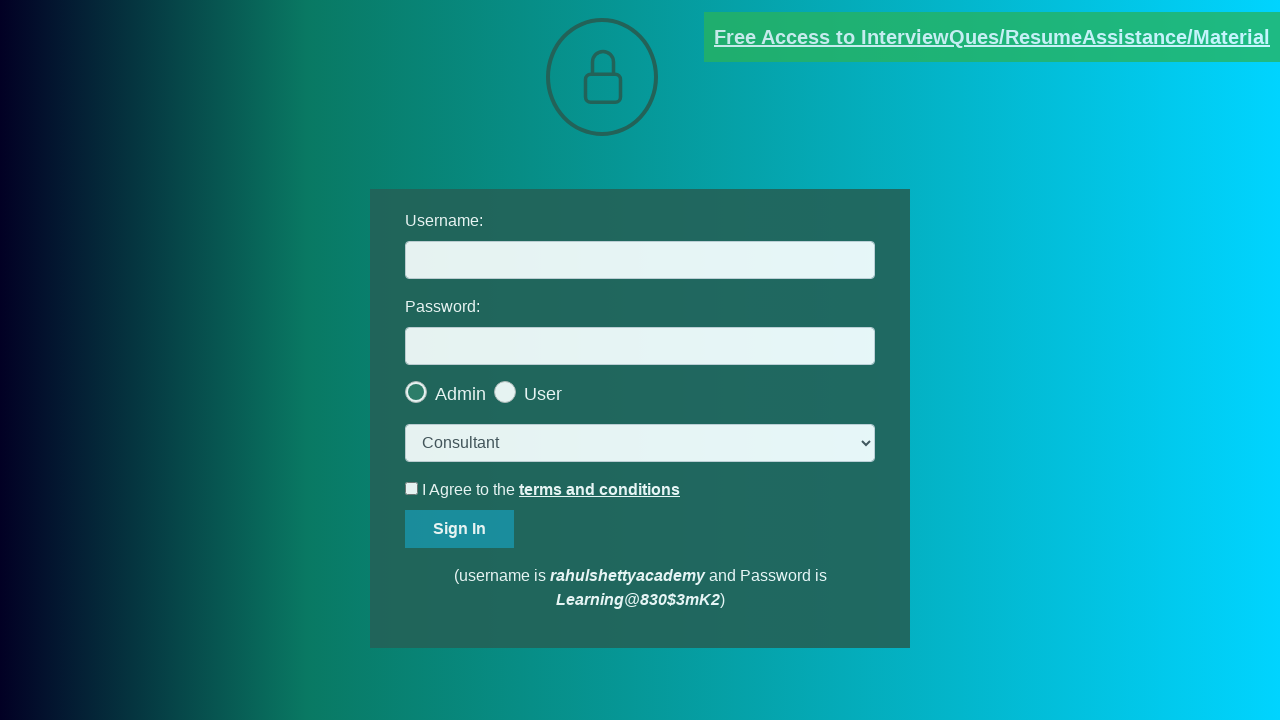

Clicked the last radio button at (543, 394) on .radiotextsty >> nth=-1
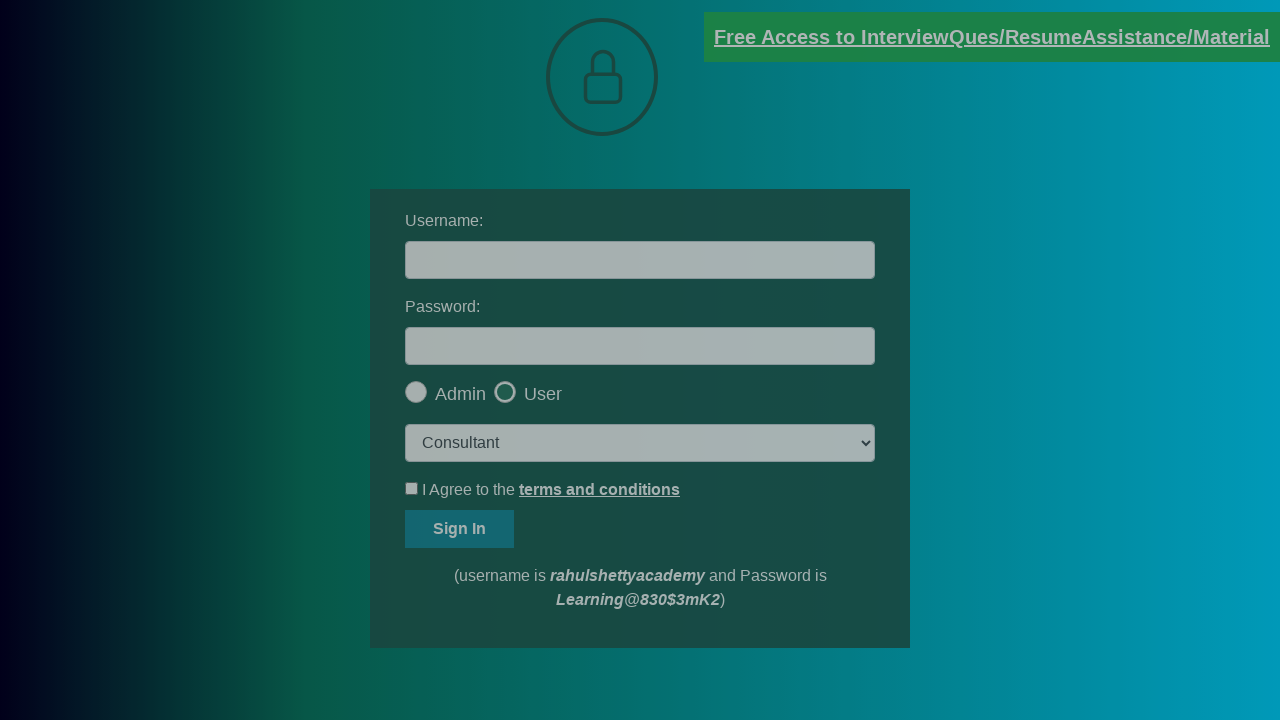

Clicked okay button on popup at (698, 144) on #okayBtn
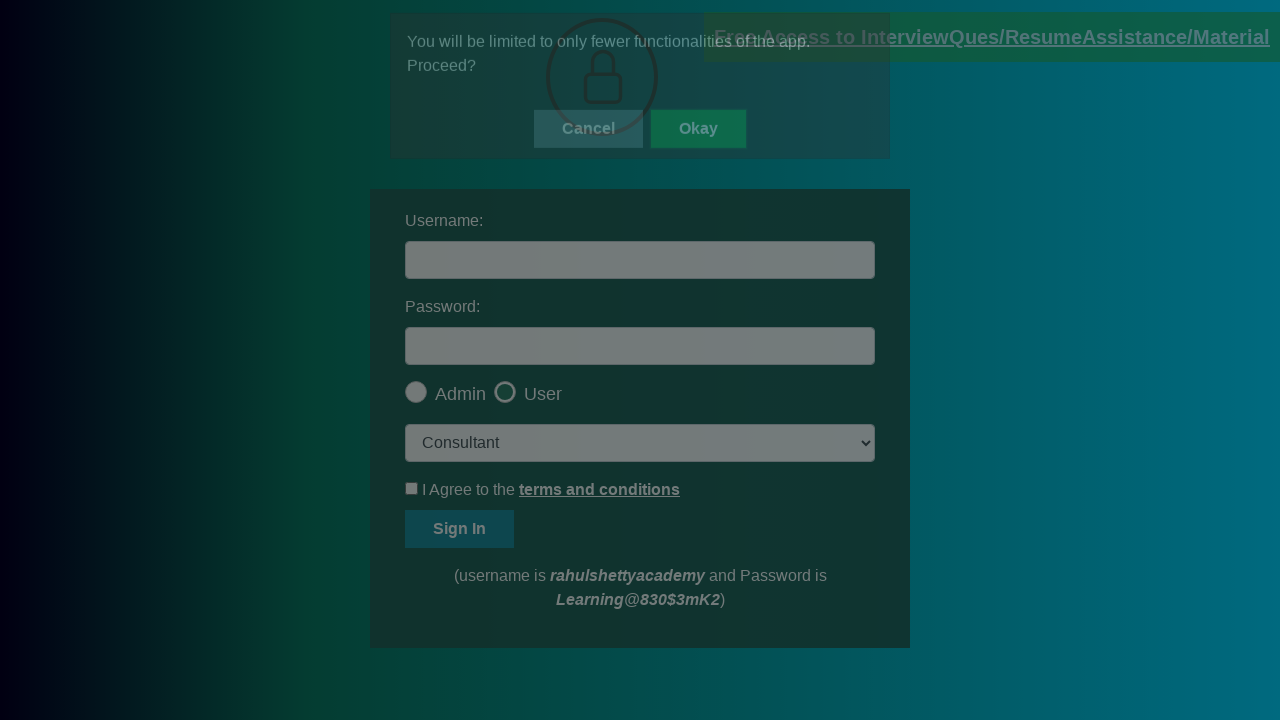

Clicked terms checkbox at (412, 488) on #terms
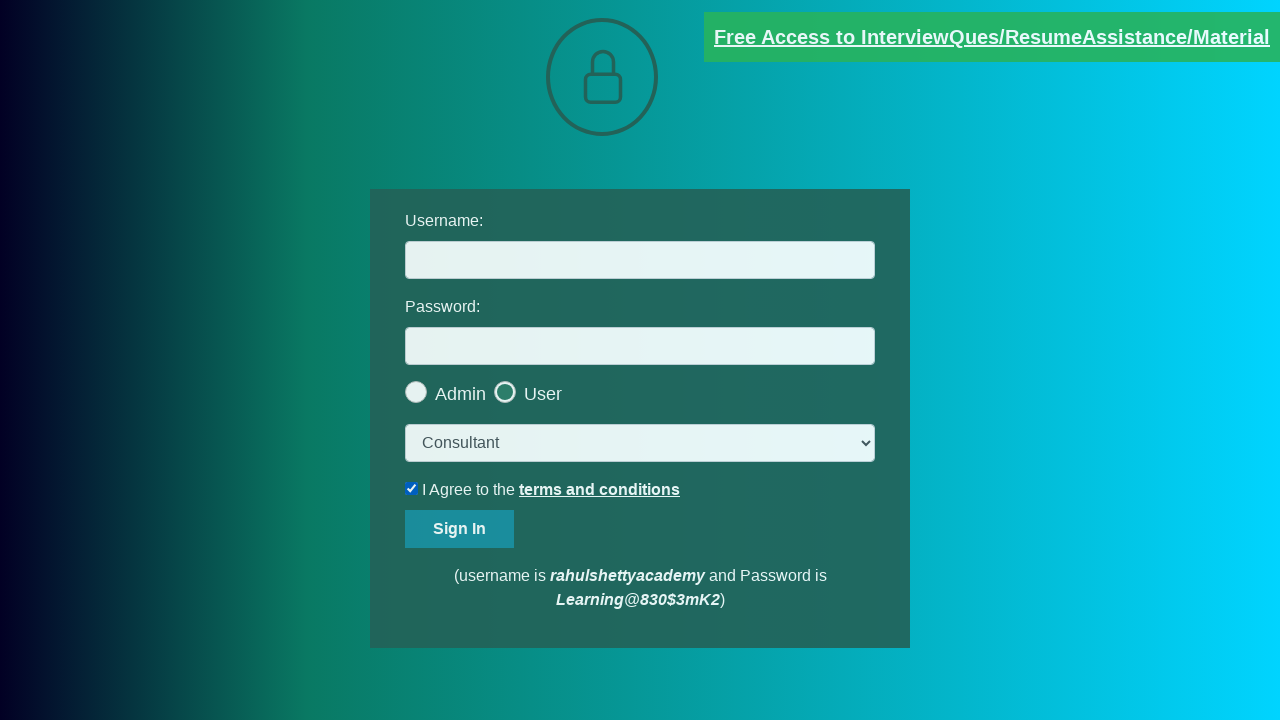

Verified terms checkbox is checked
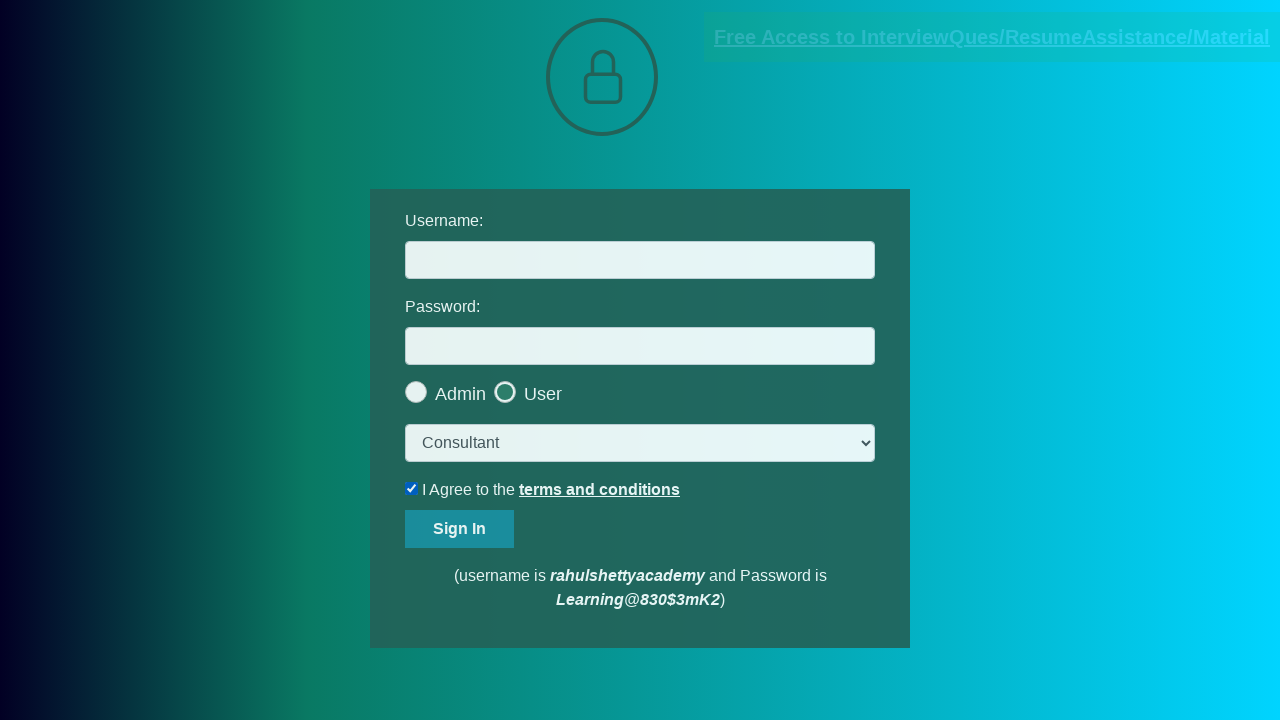

Unchecked terms checkbox at (412, 488) on #terms
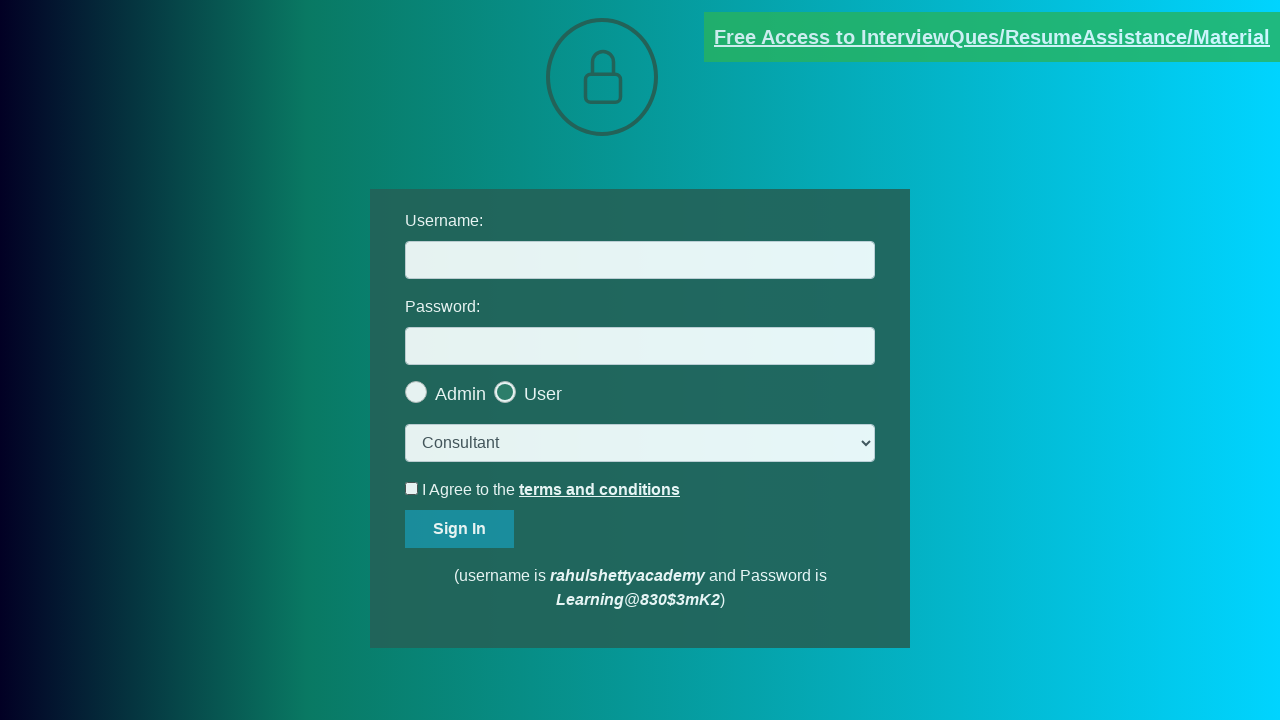

Verified document link has 'blinkingText' class attribute
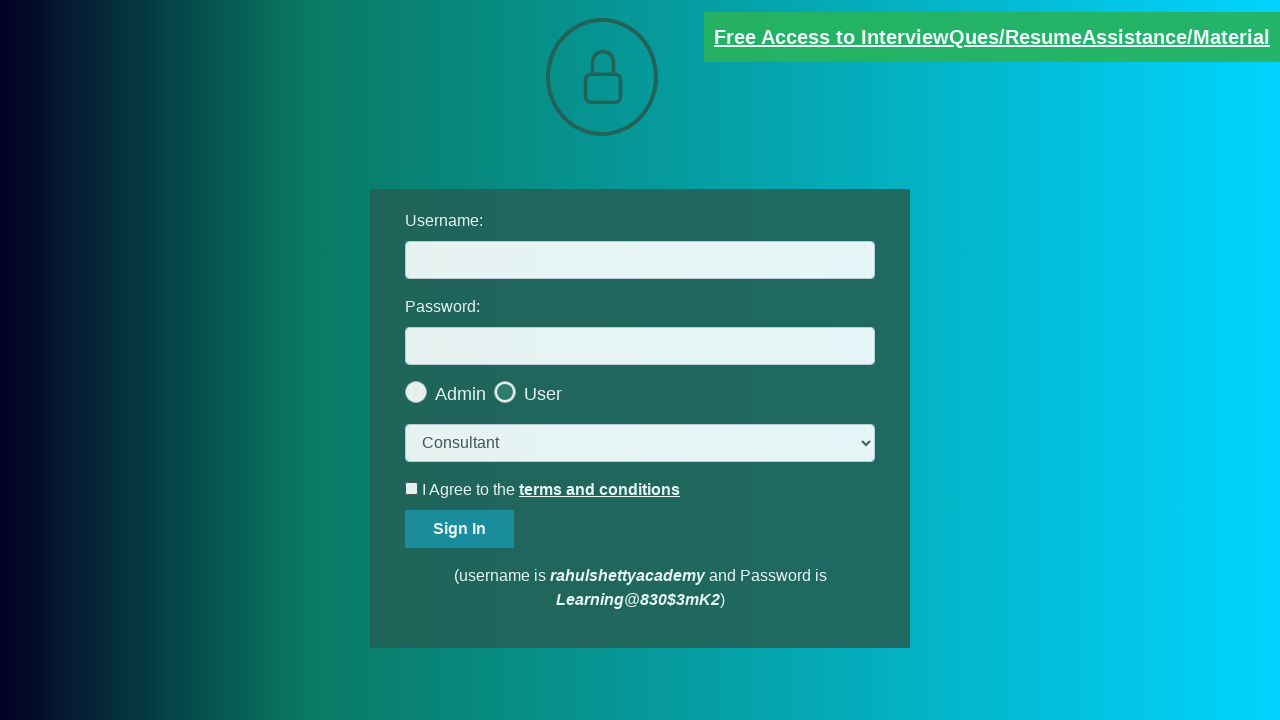

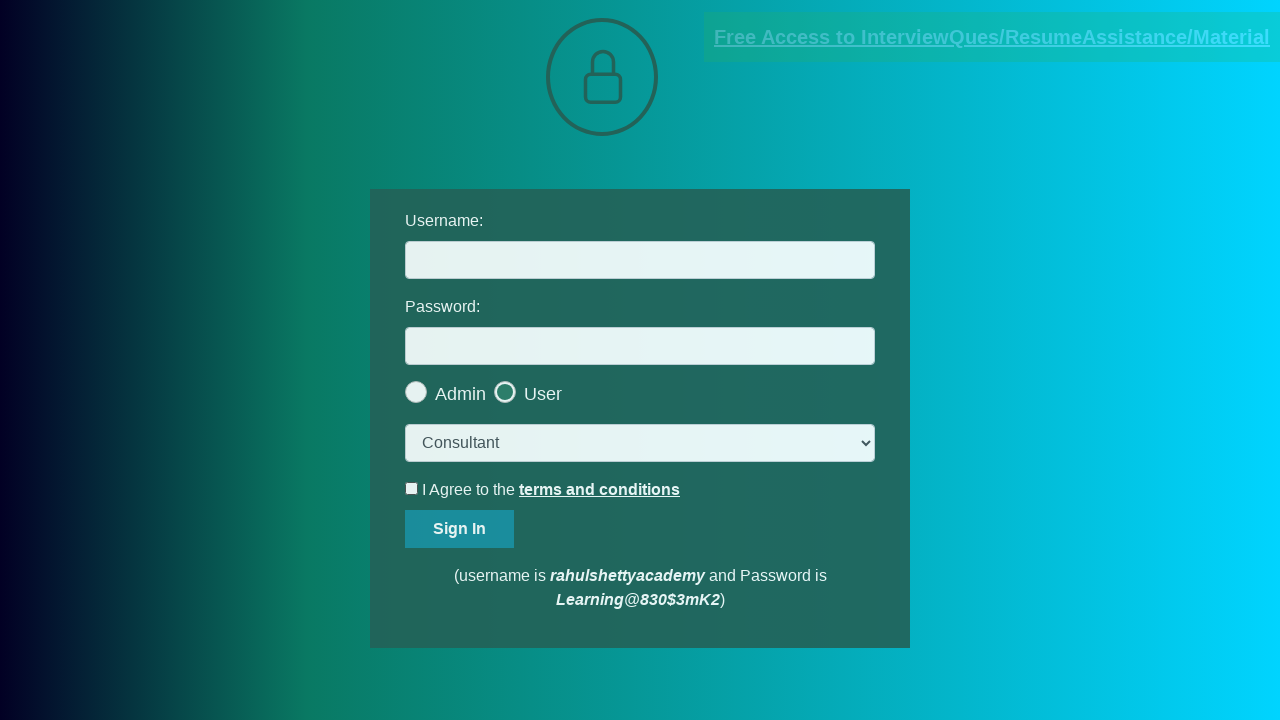